Tests navigation to EmphatiCare Doctor website and clicks on the "Register as Counselor" button

Starting URL: https://empathicare-dokter.vercel.app/

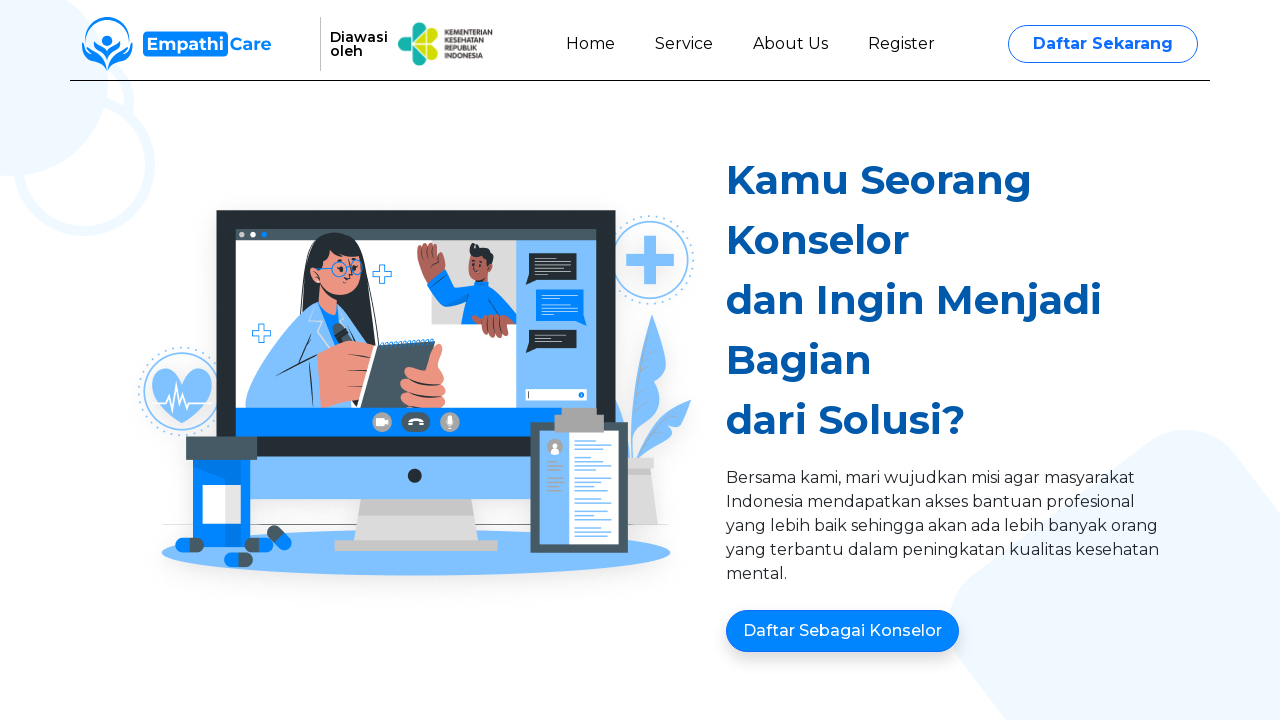

Navigated to EmphatiCare Doctor website
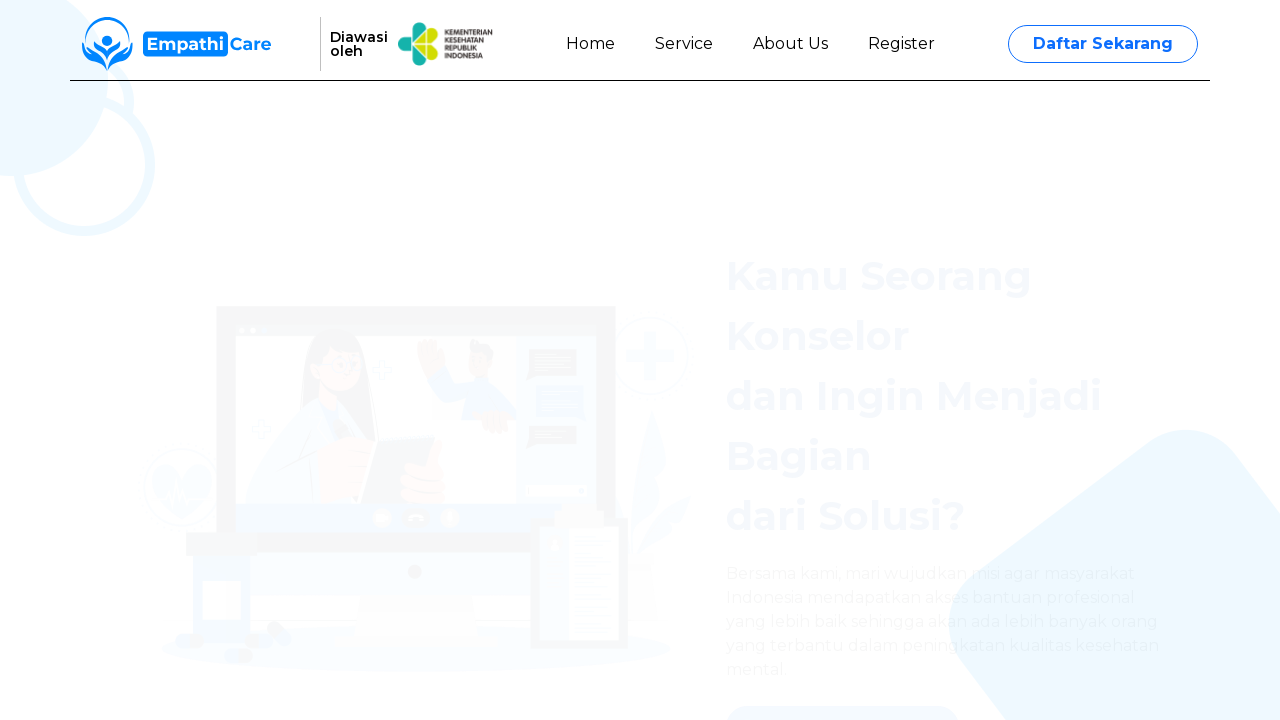

Clicked on 'Register as Counselor' button at (842, 631) on button:has-text('Daftar Sebagai Konselor')
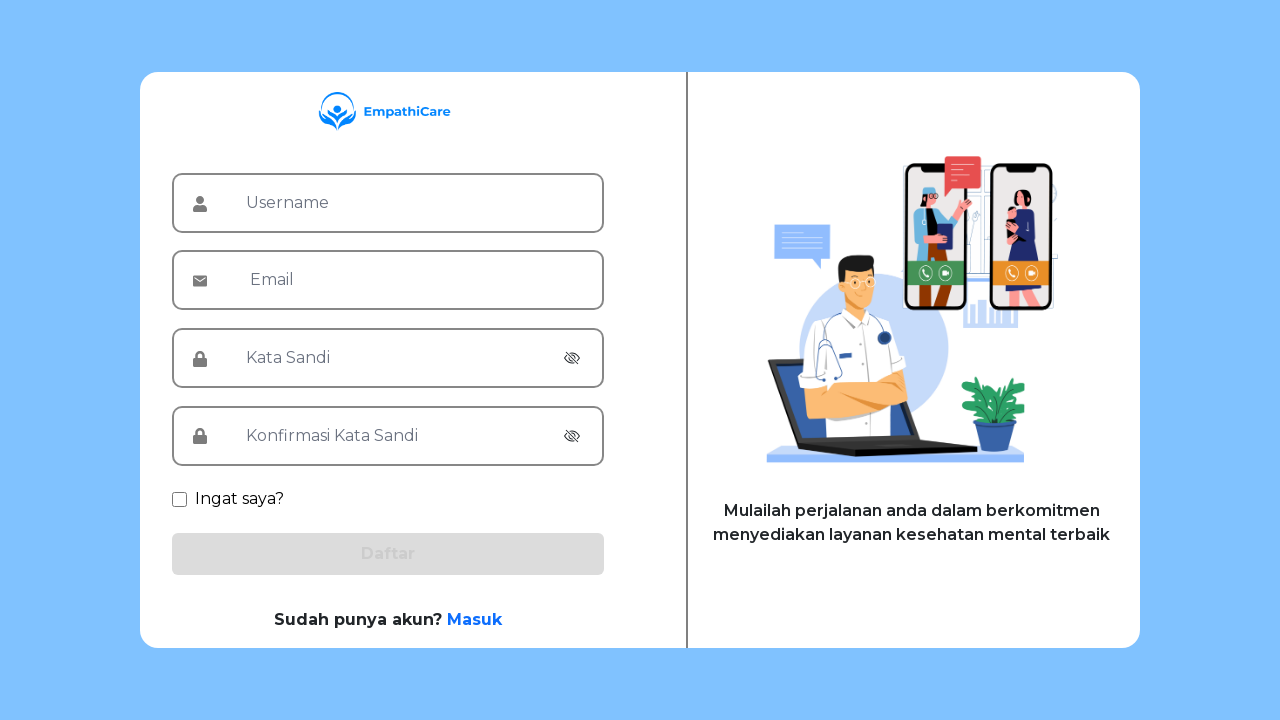

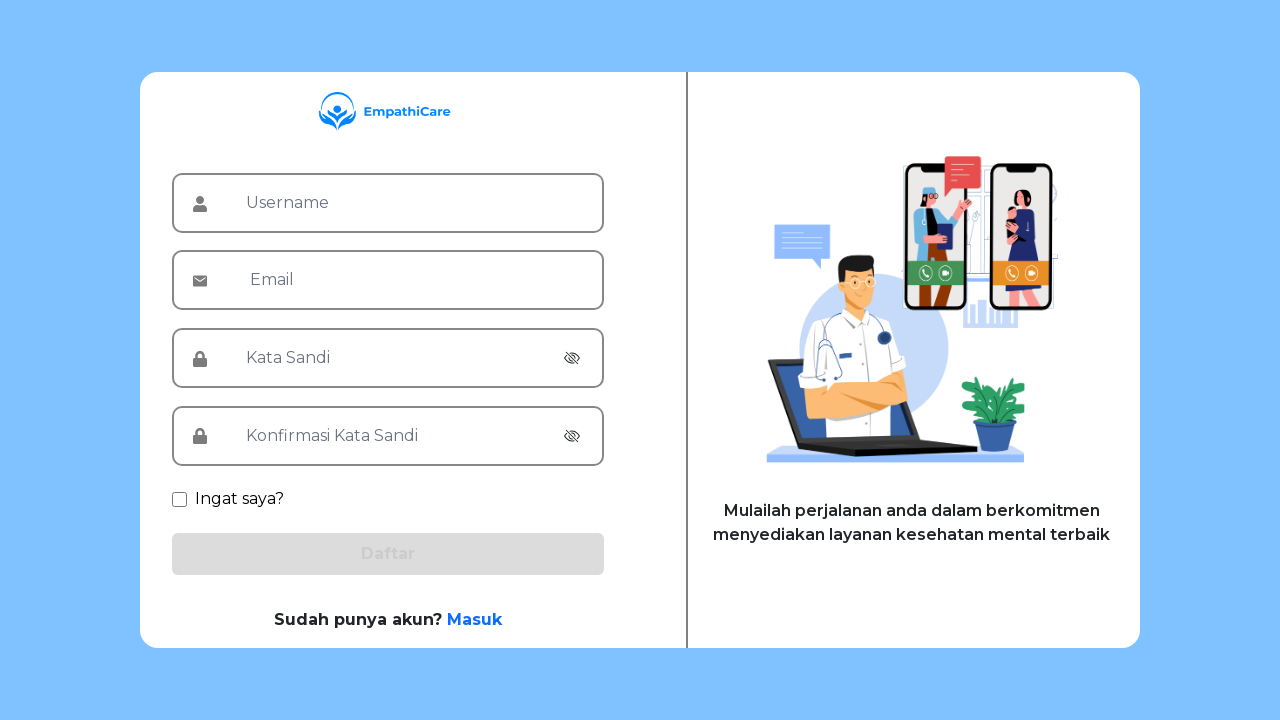